Tests implicit wait functionality by clicking Start button and waiting for "Hello World!" text to appear after dynamic loading

Starting URL: http://the-internet.herokuapp.com/dynamic_loading/2

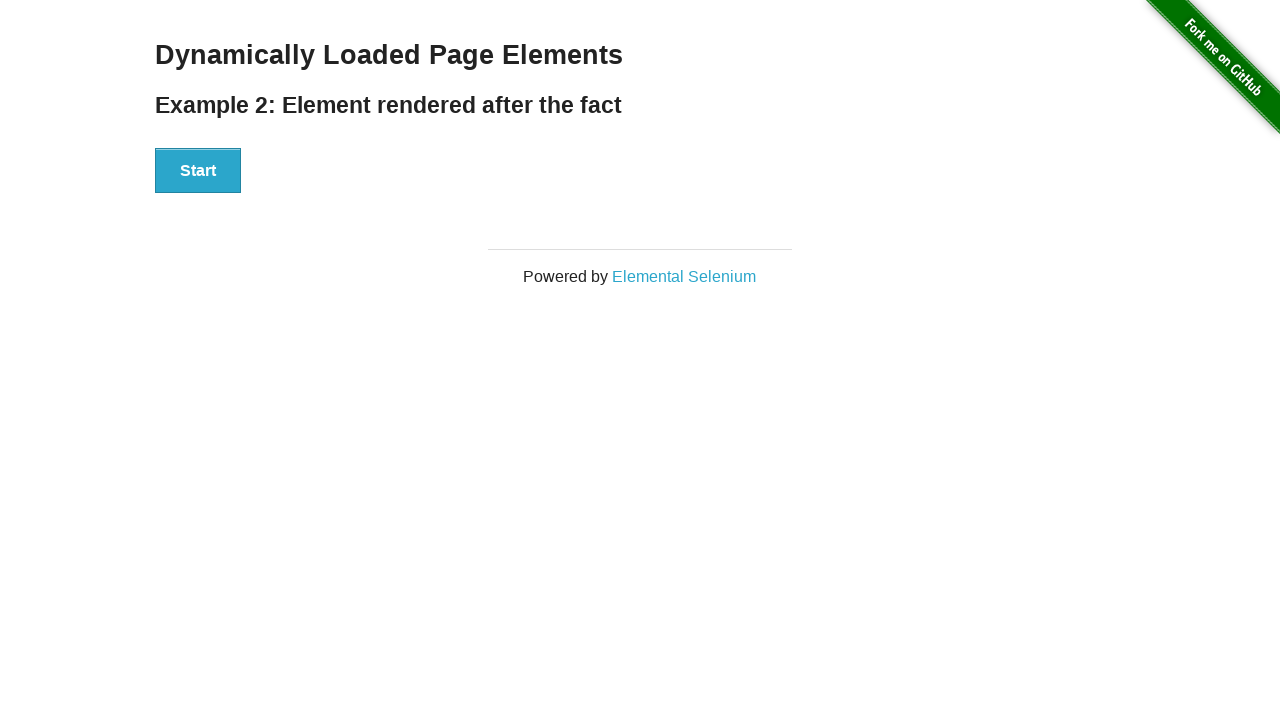

Clicked Start button to initiate dynamic loading at (198, 171) on xpath=//button[text()='Start']
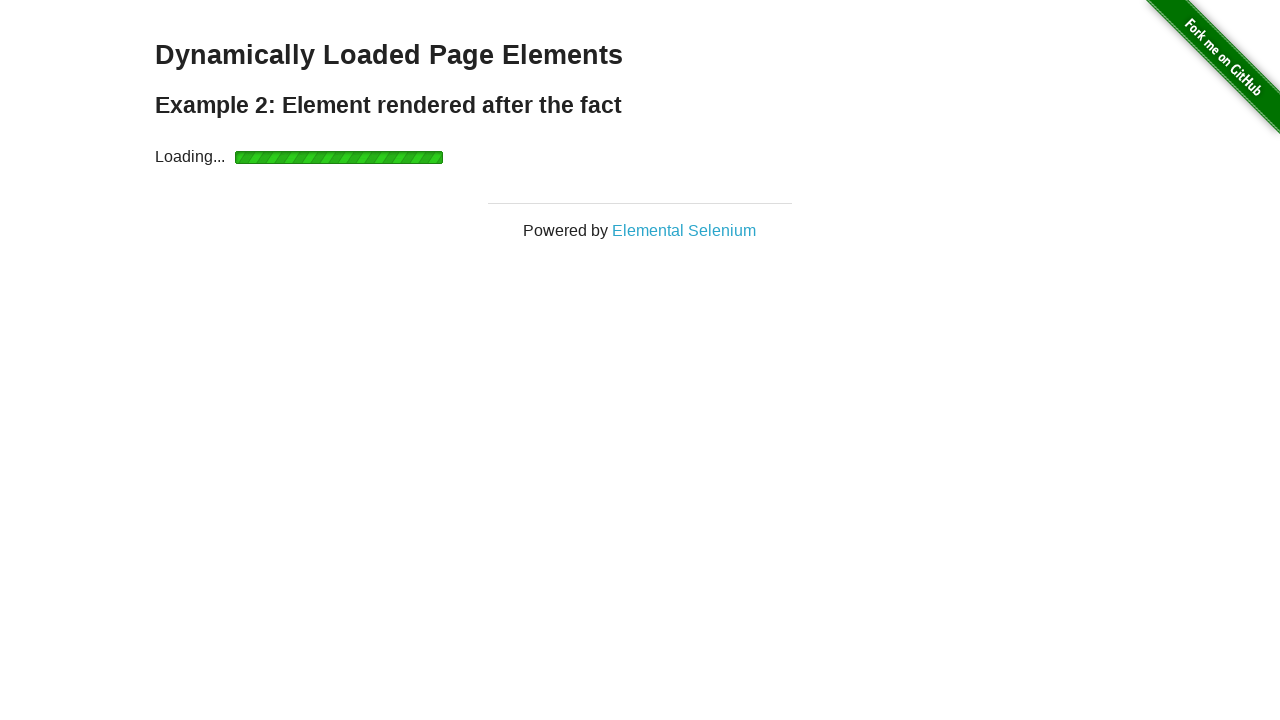

Waited for 'Hello World!' text to appear after dynamic loading
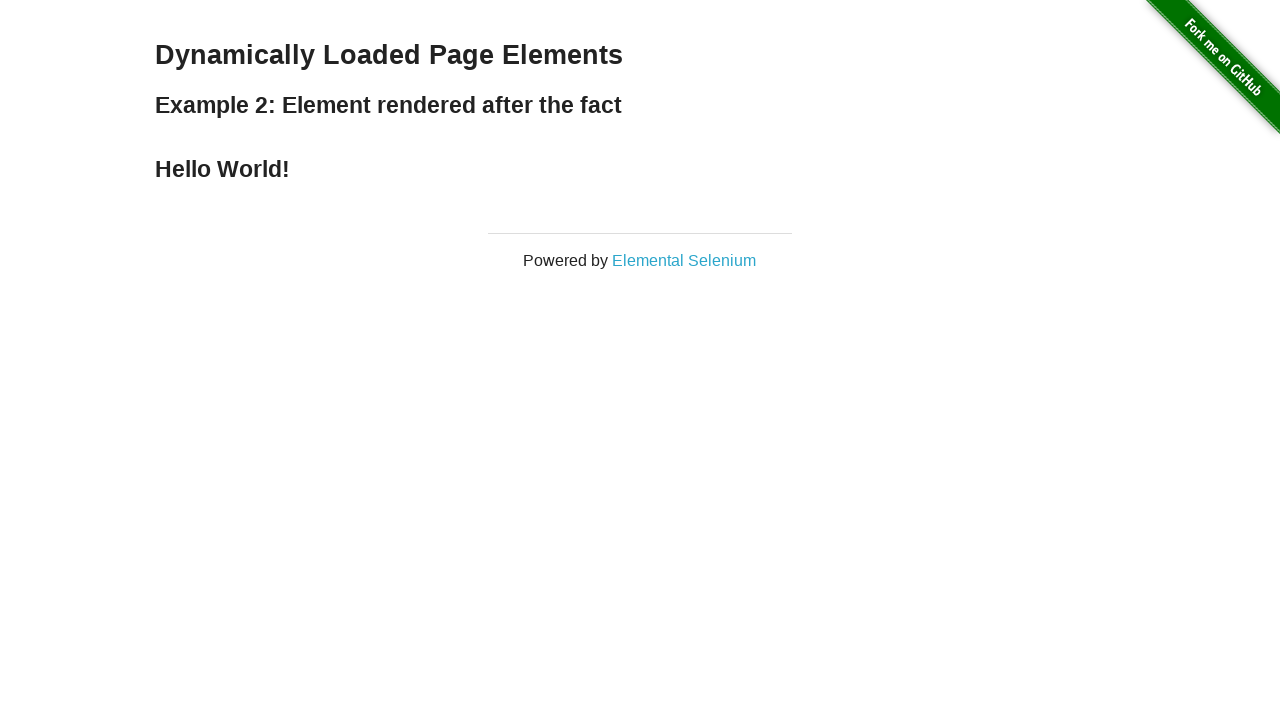

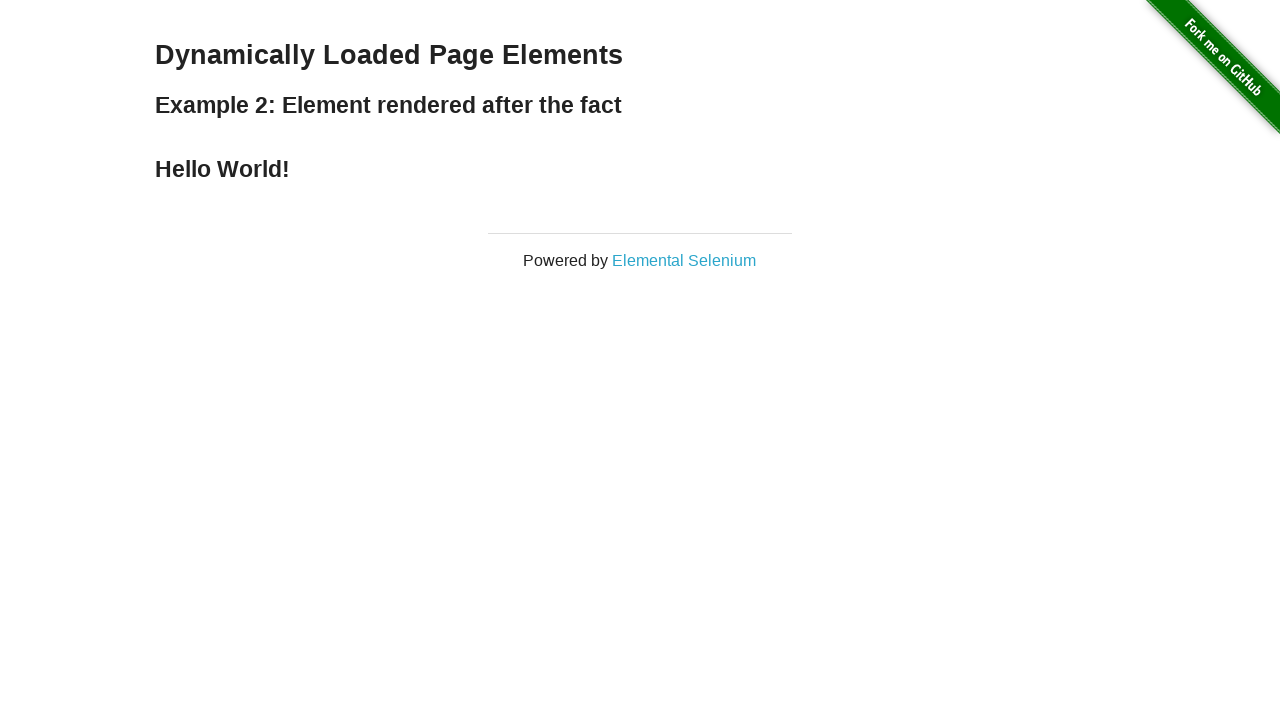